Tests autocomplete/autosuggest functionality by typing "ind" in the search field and selecting "India" from the dropdown suggestions

Starting URL: https://rahulshettyacademy.com/dropdownsPractise/

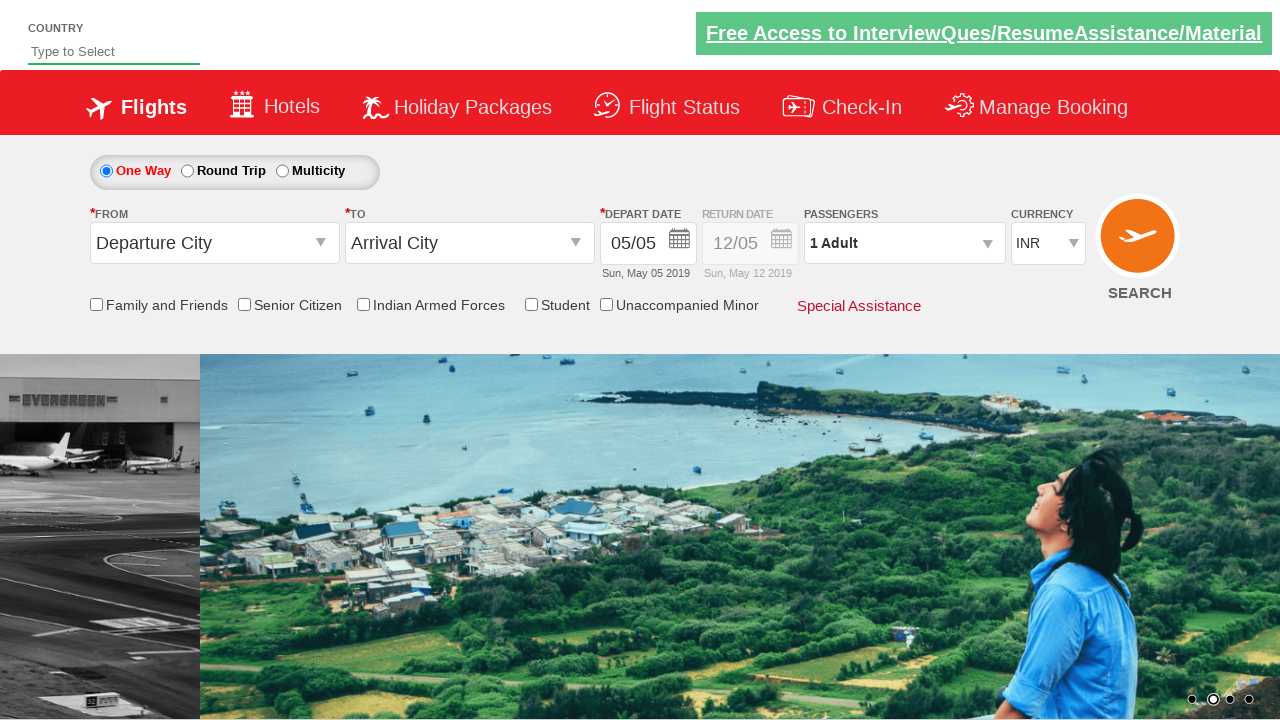

Typed 'ind' in the autosuggest field on #autosuggest
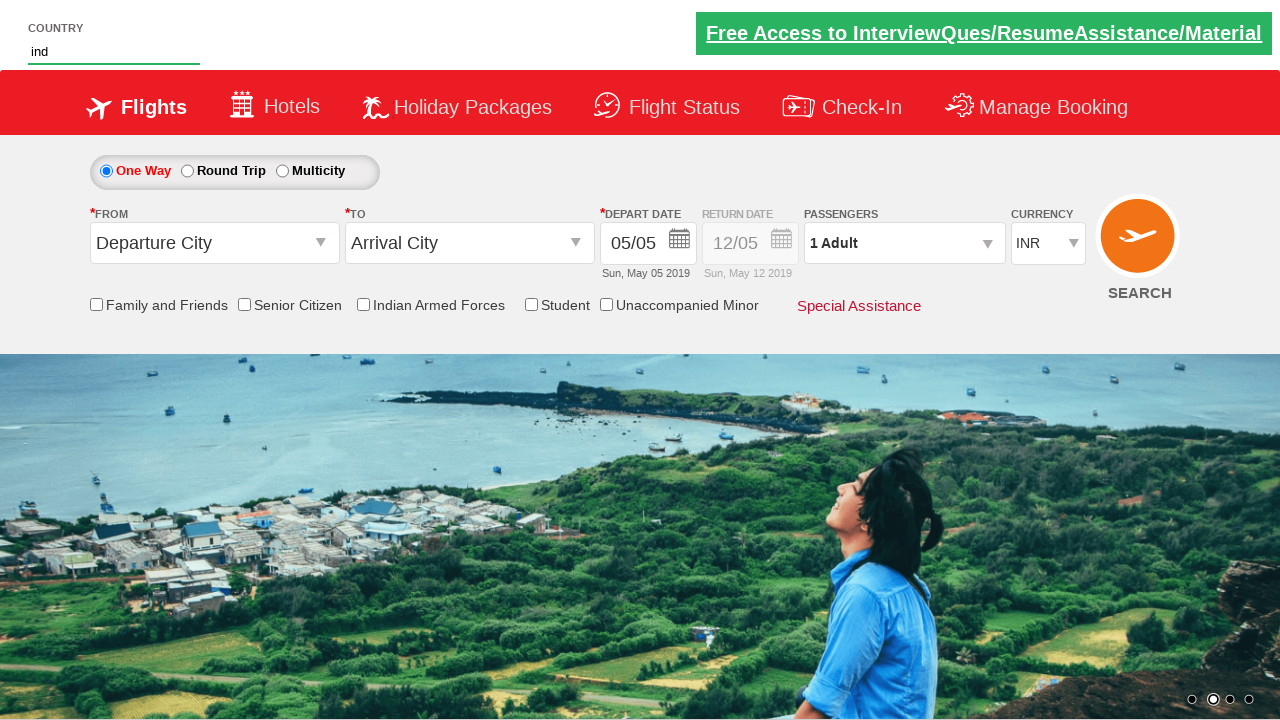

Autosuggest dropdown suggestions appeared
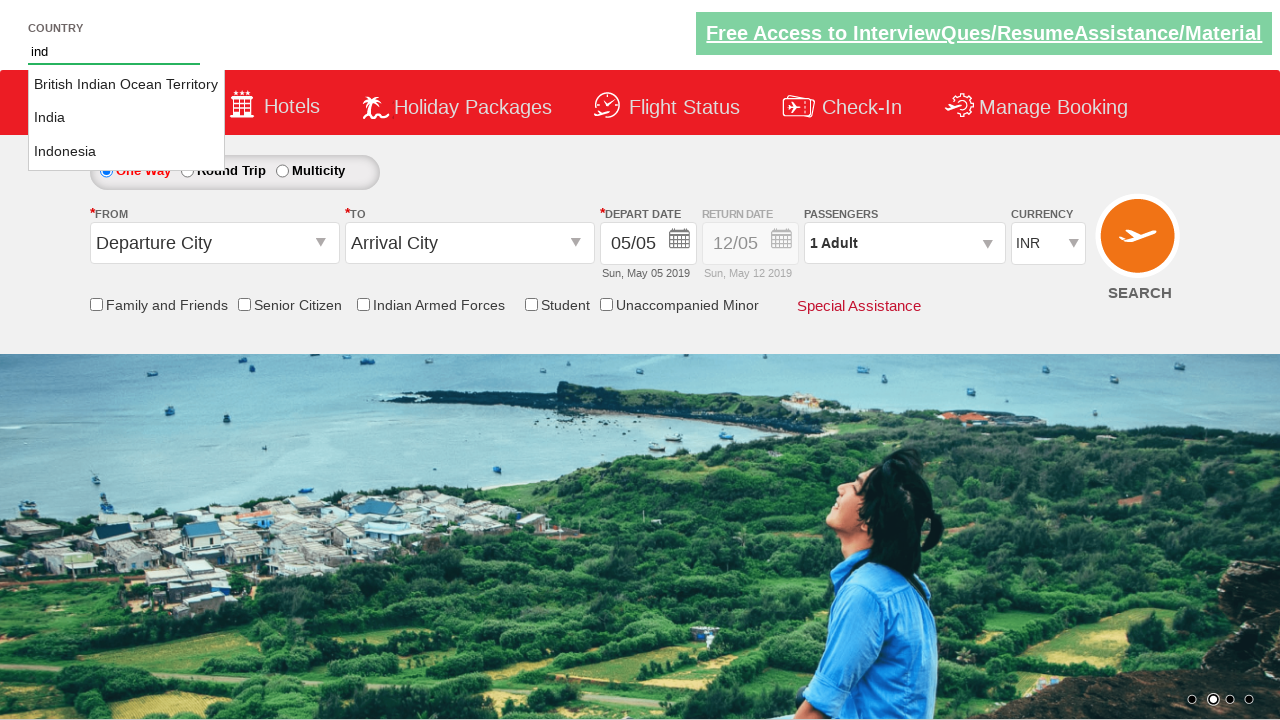

Clicked on 'India' from the dropdown suggestions at (126, 118) on li.ui-menu-item a >> nth=1
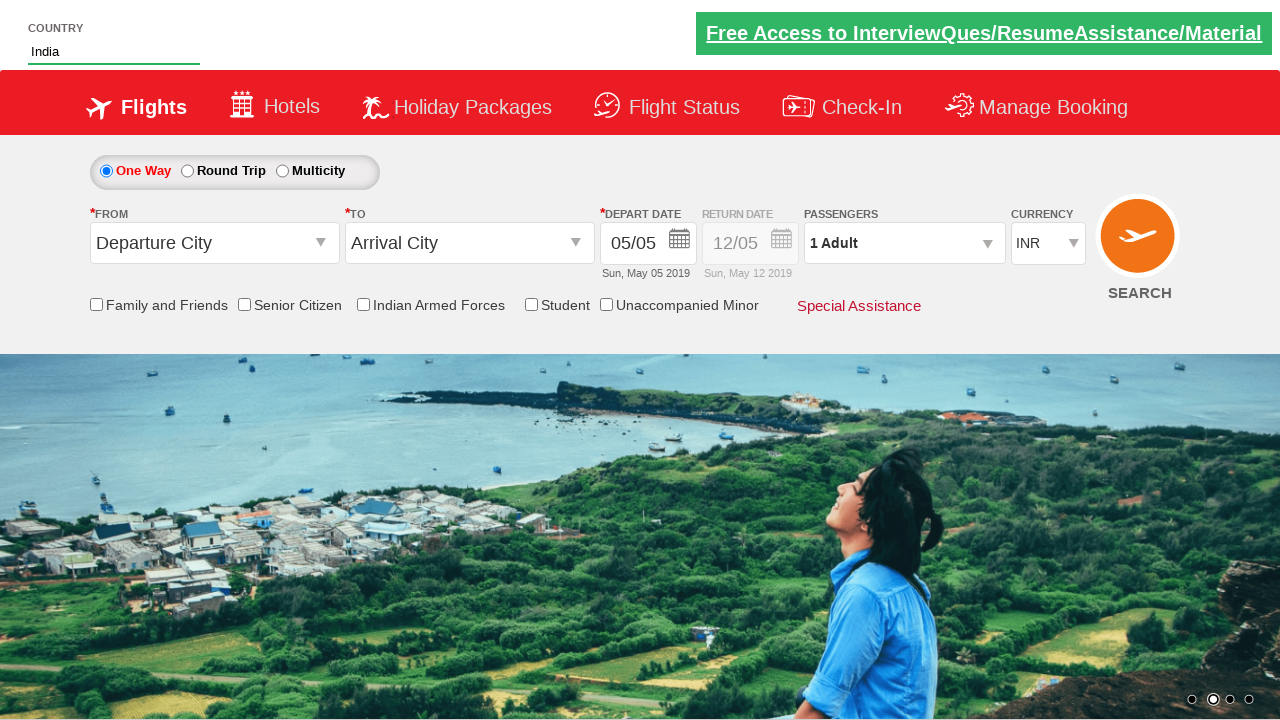

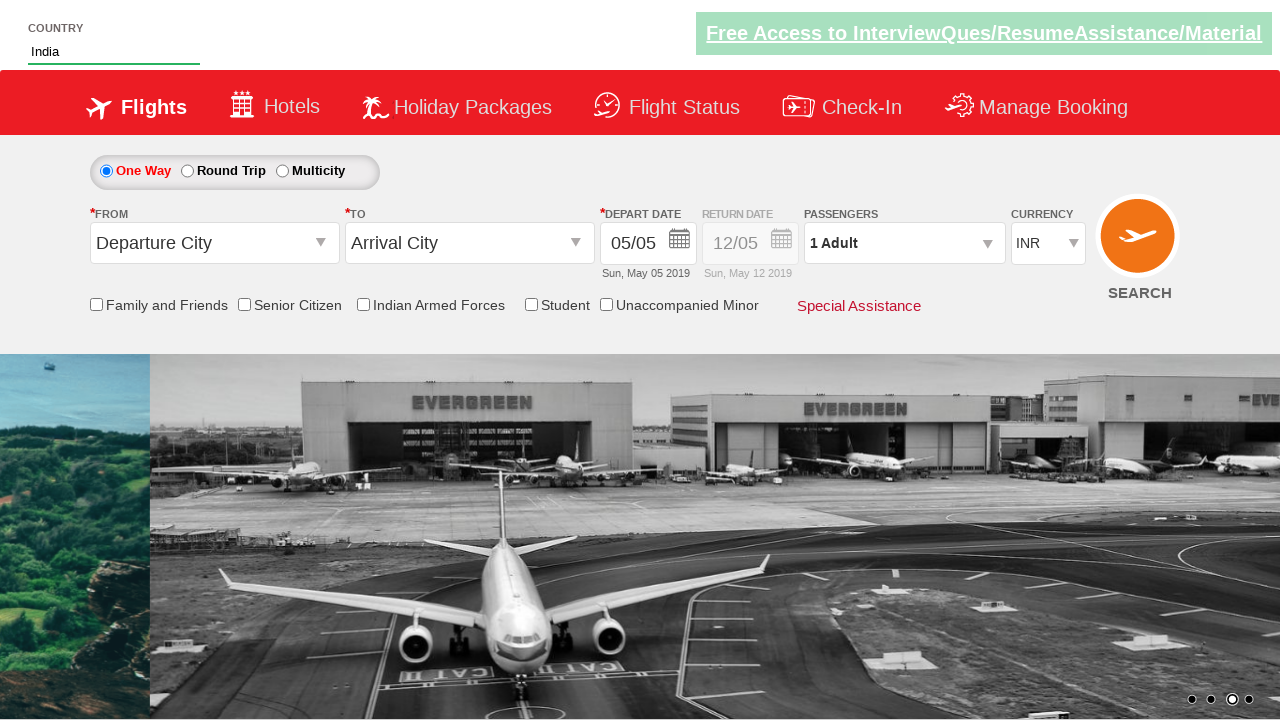